Tests hover functionality by hovering over user profiles, verifying displayed names, and clicking profile links

Starting URL: http://the-internet.herokuapp.com/hovers

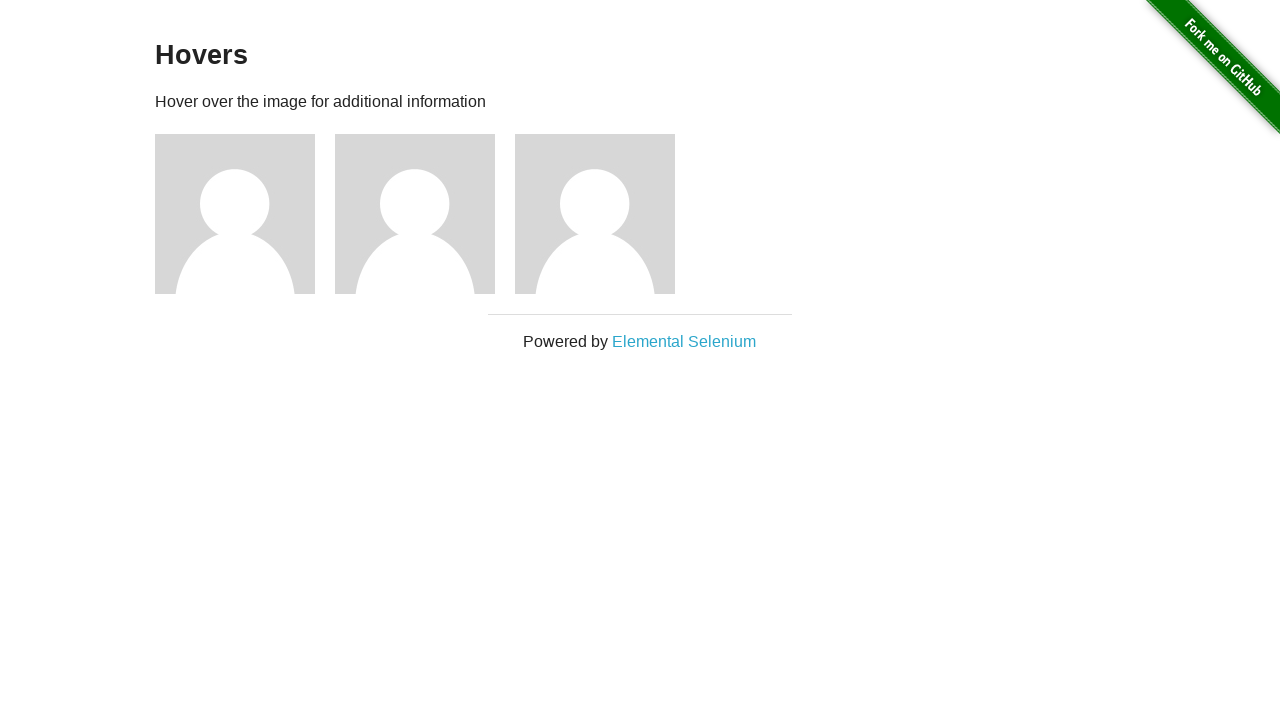

Hovered over first user profile at (245, 214) on .figure >> nth=0
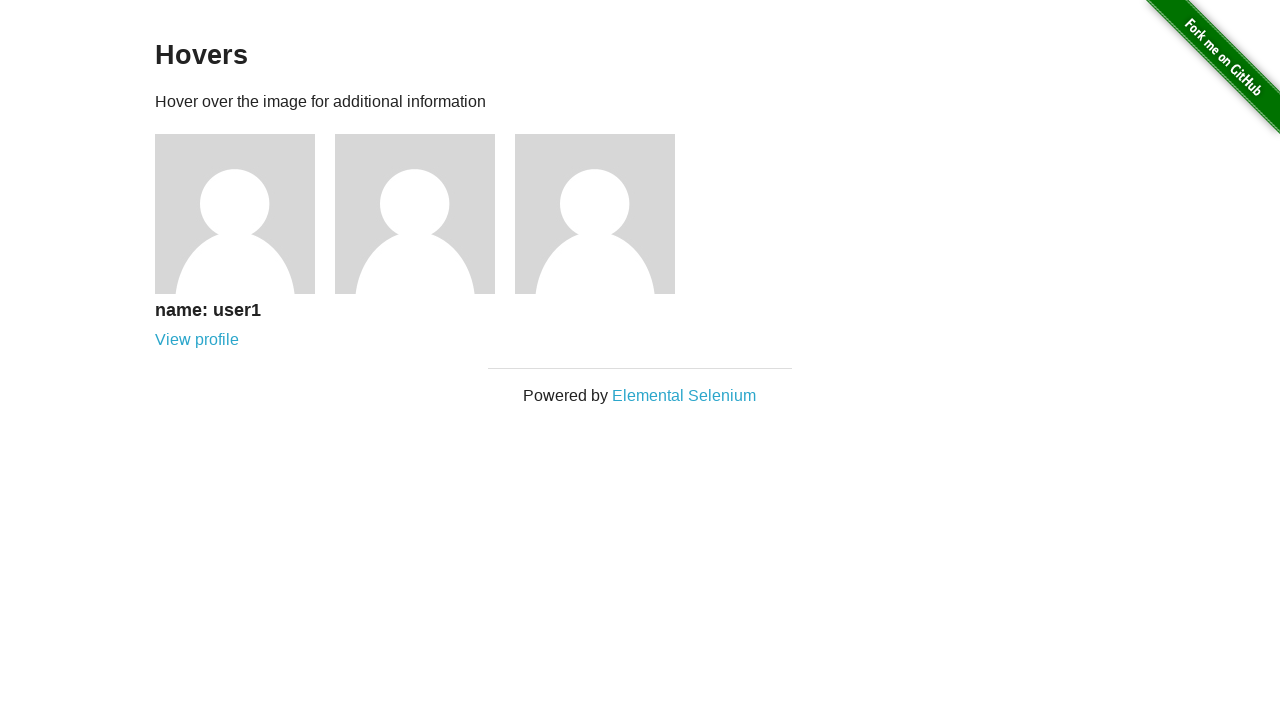

Waited for profile name caption to appear
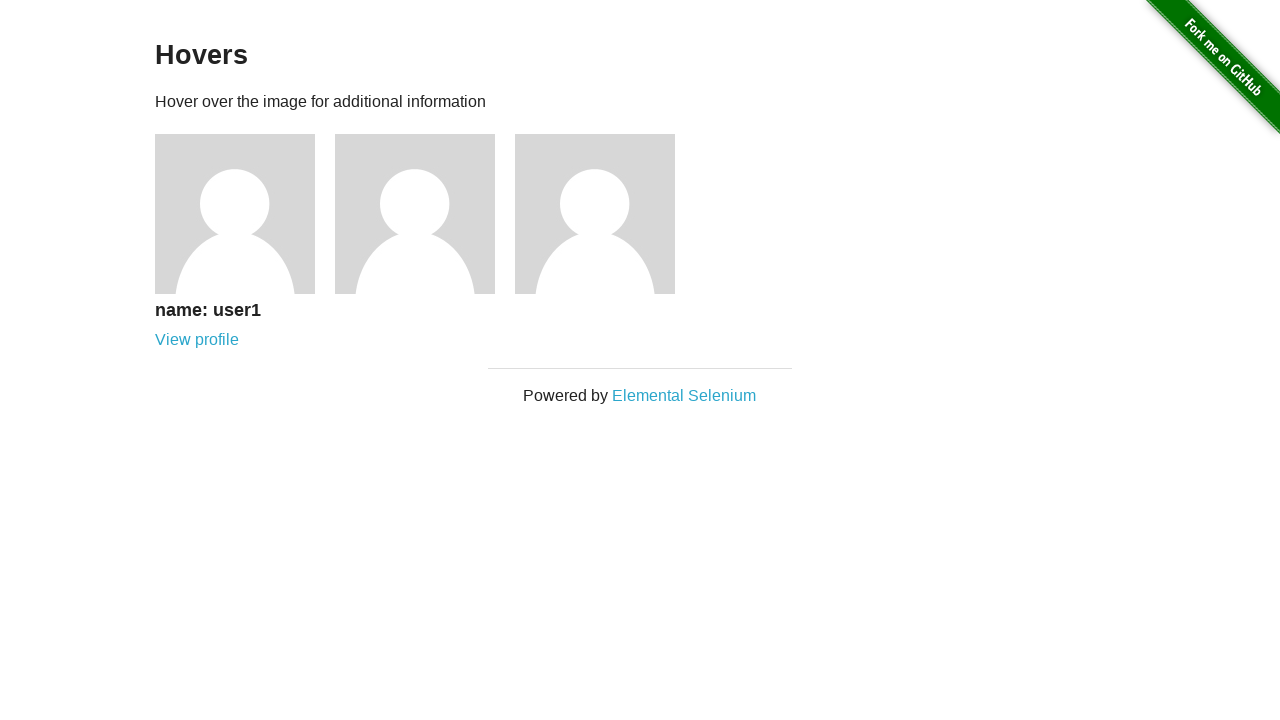

Verified first profile name is visible
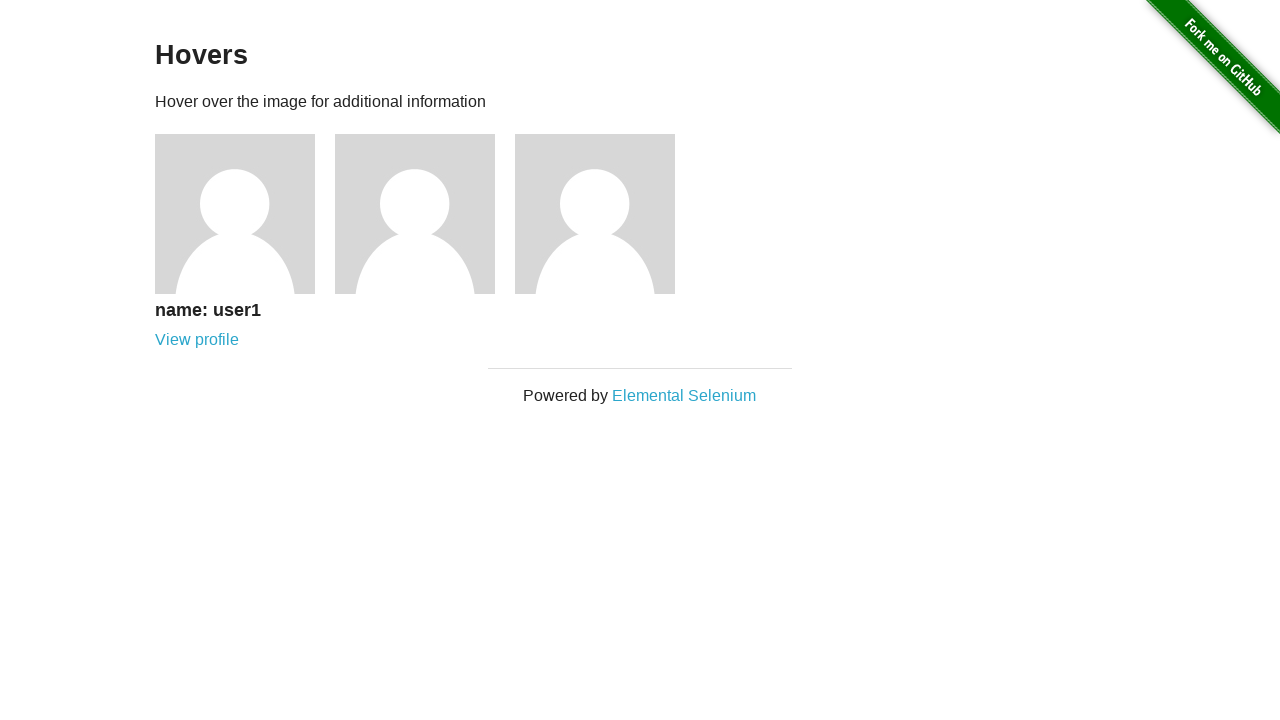

Clicked on first profile link at (197, 340) on .figcaption a >> nth=0
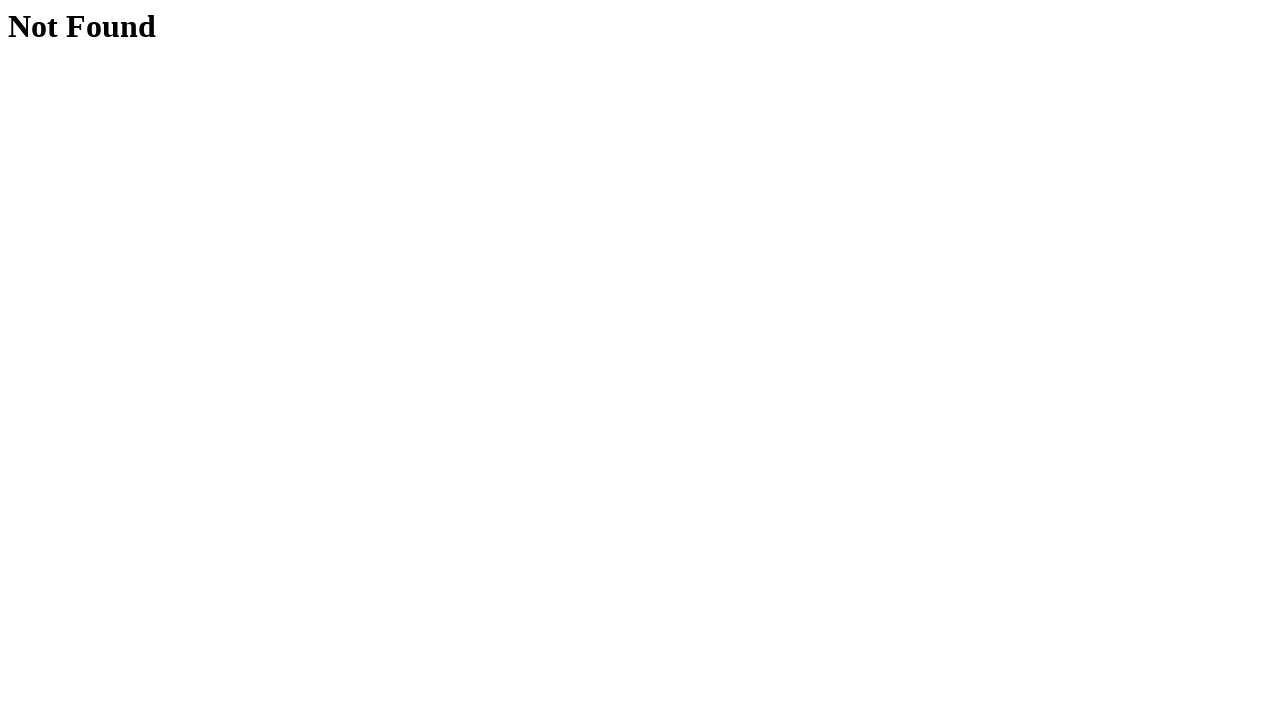

Navigated back to hovers page
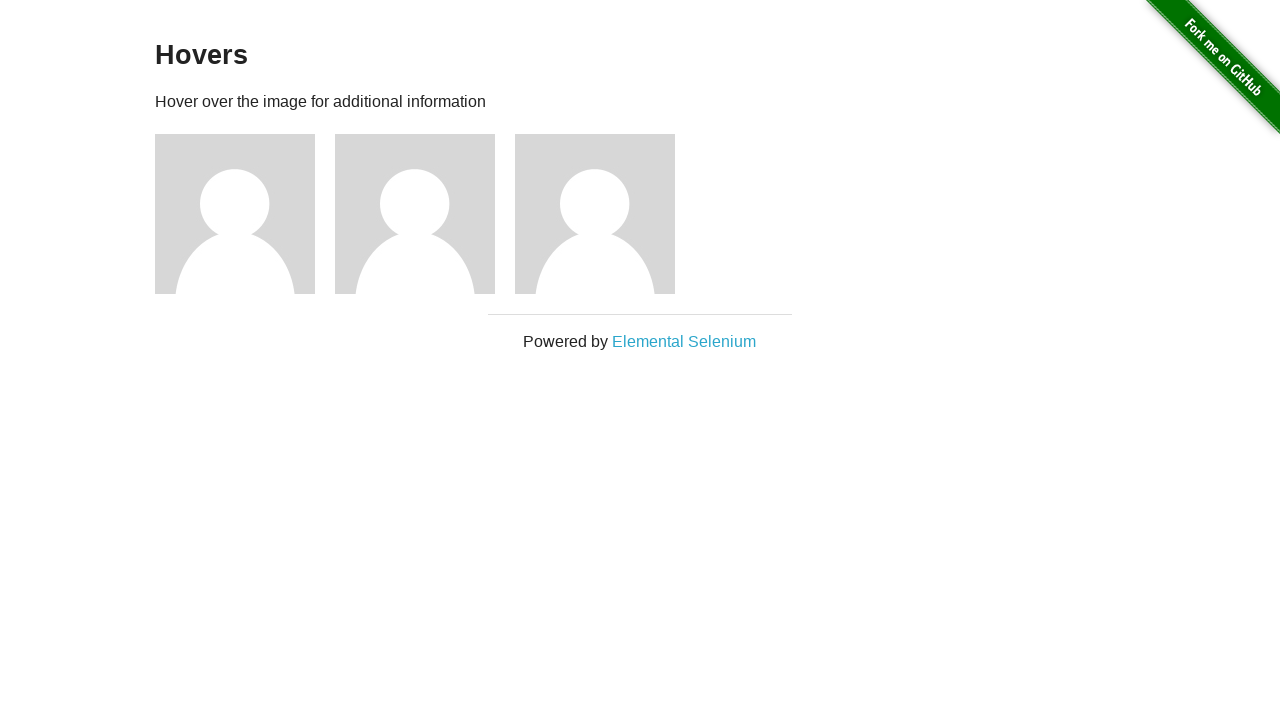

Hovered over second user profile at (425, 214) on .figure >> nth=1
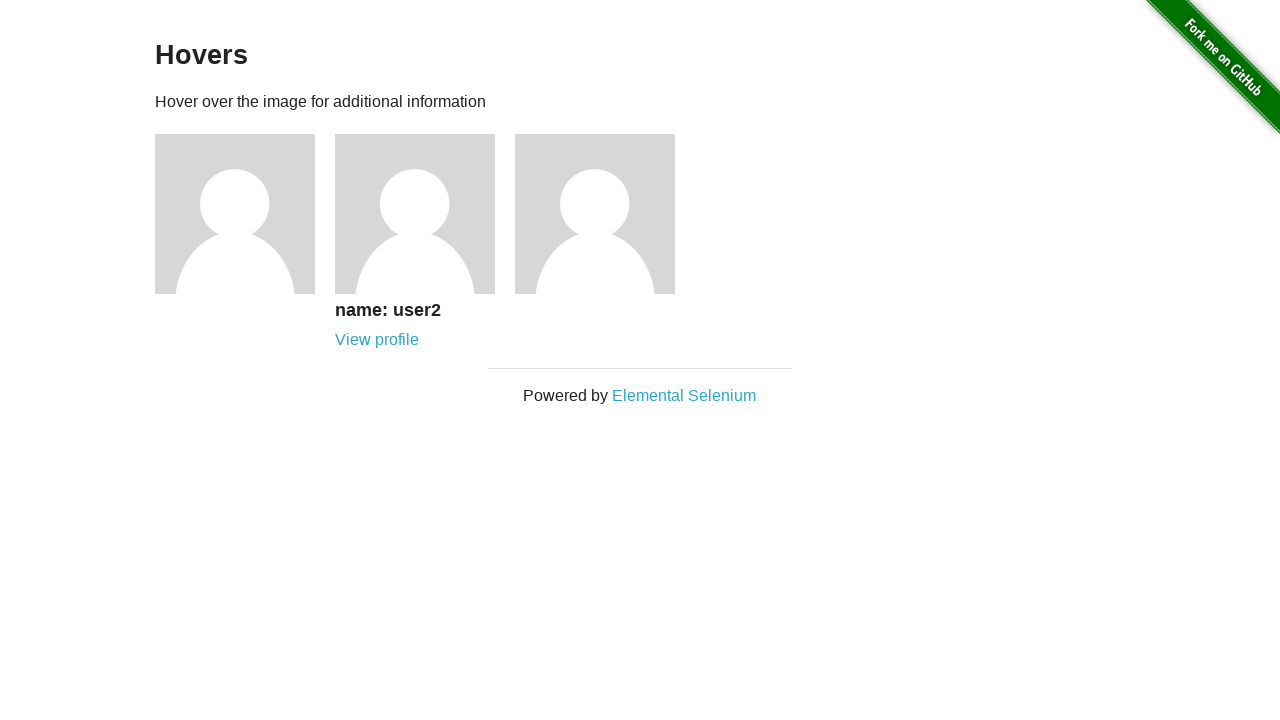

Verified second profile name is visible
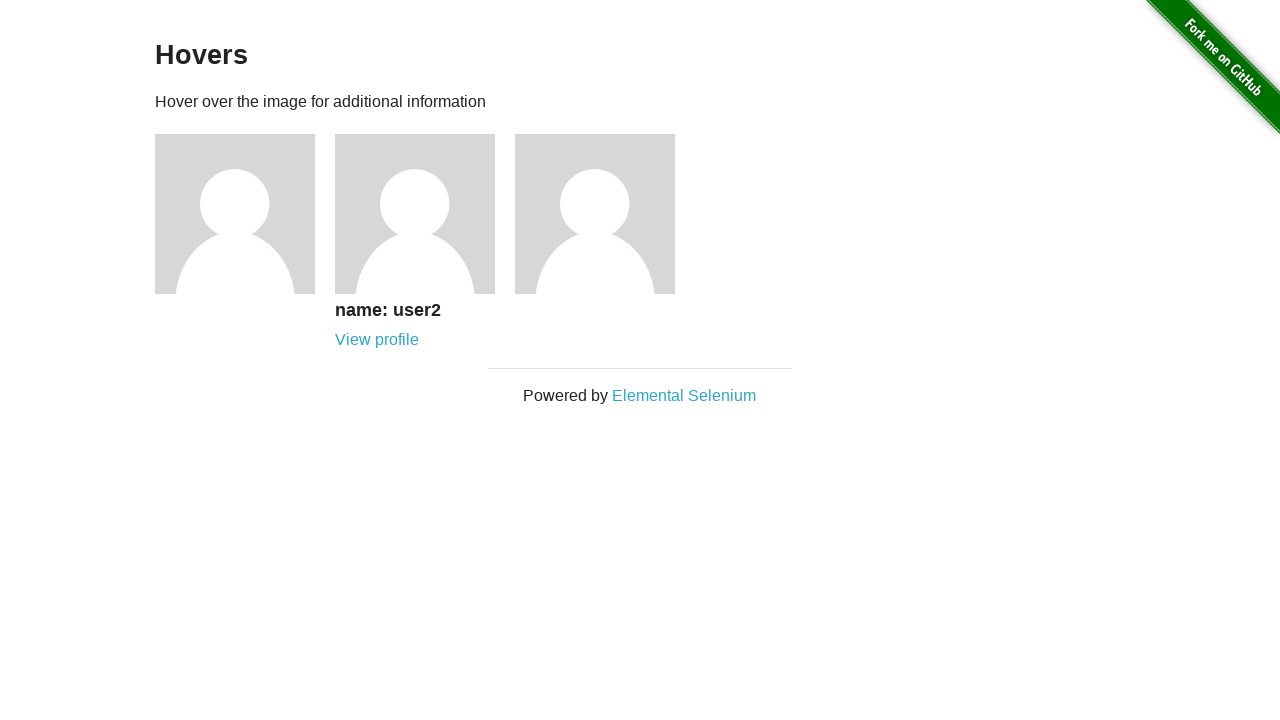

Clicked on second profile link at (377, 340) on .figcaption a >> nth=1
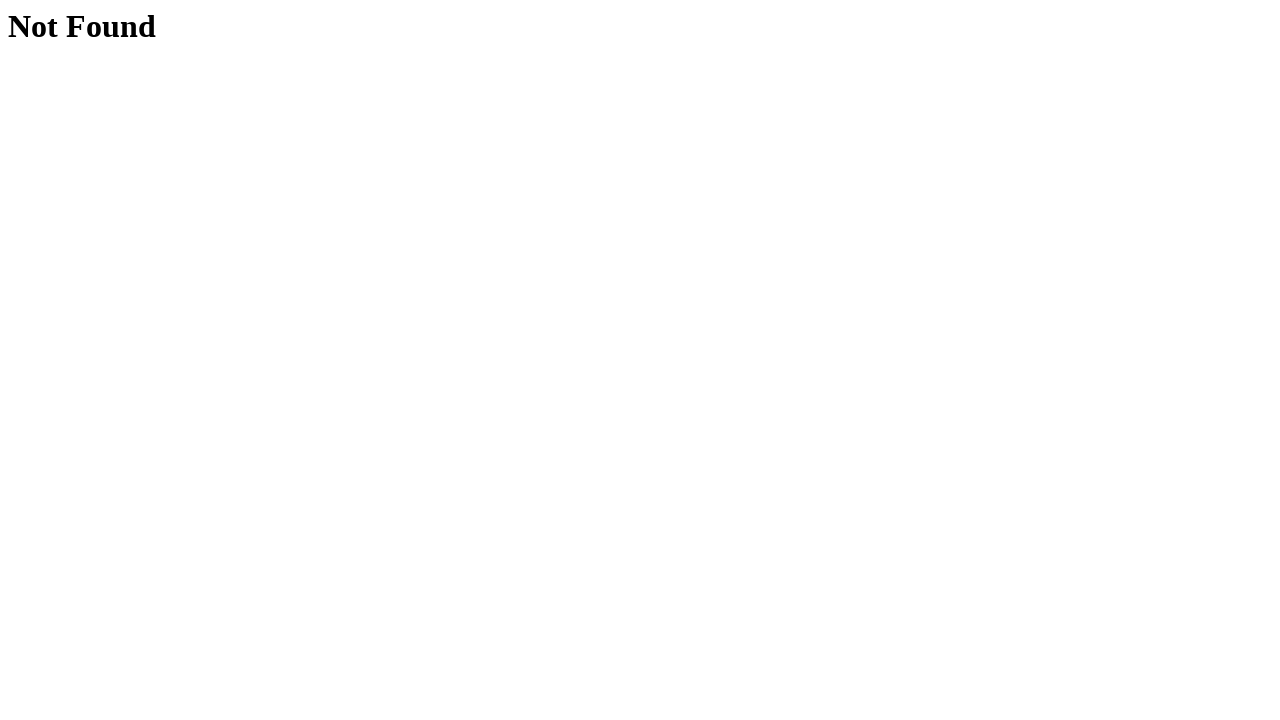

Navigated back to hovers page
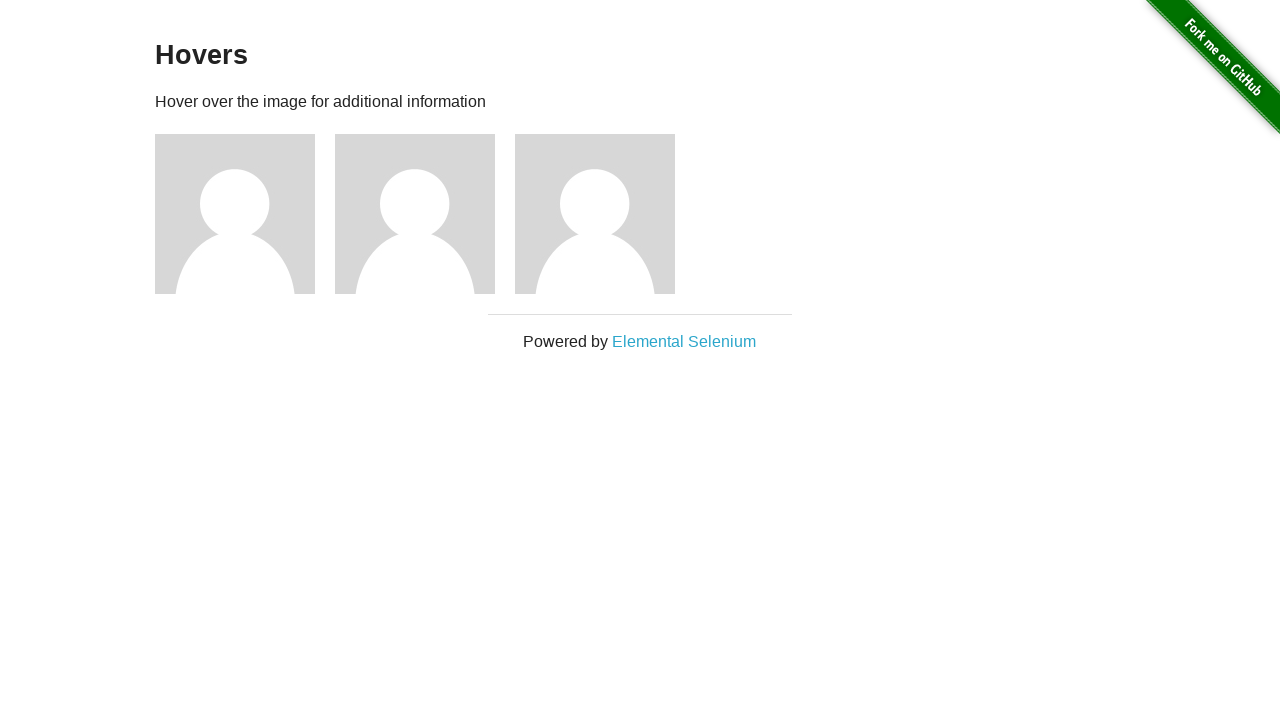

Hovered over third user profile at (605, 214) on .figure >> nth=2
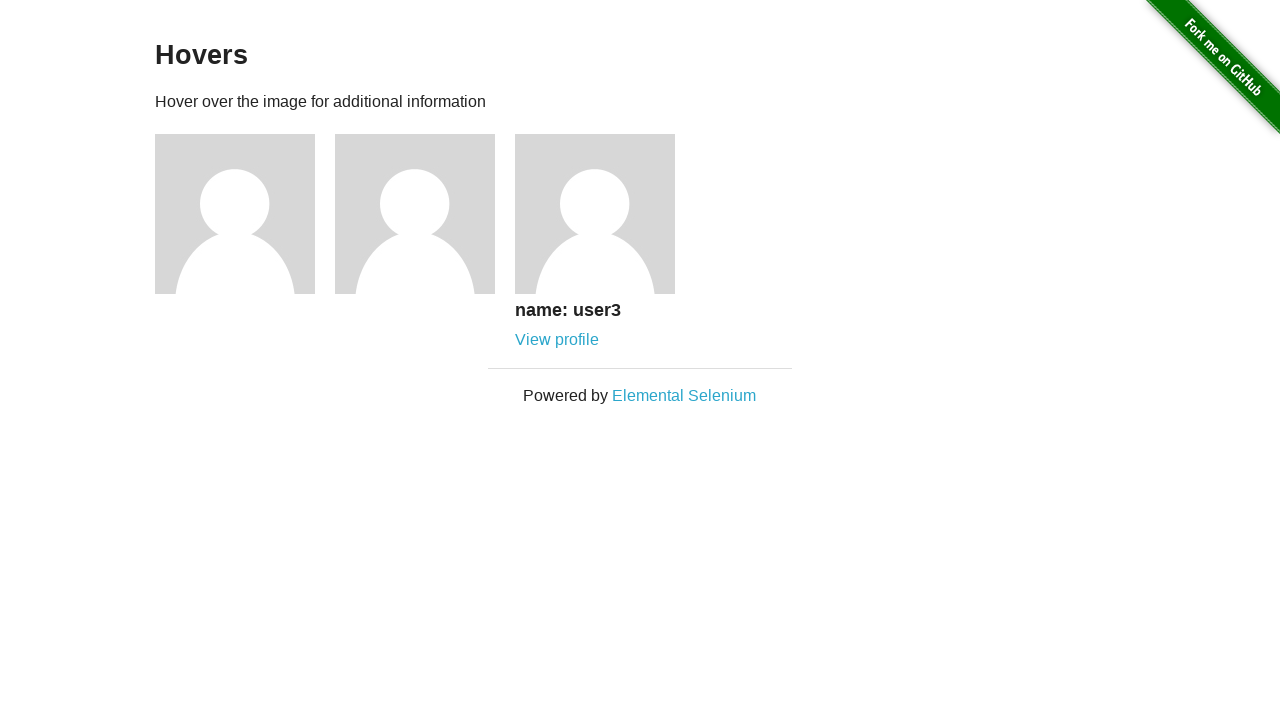

Verified third profile name is visible
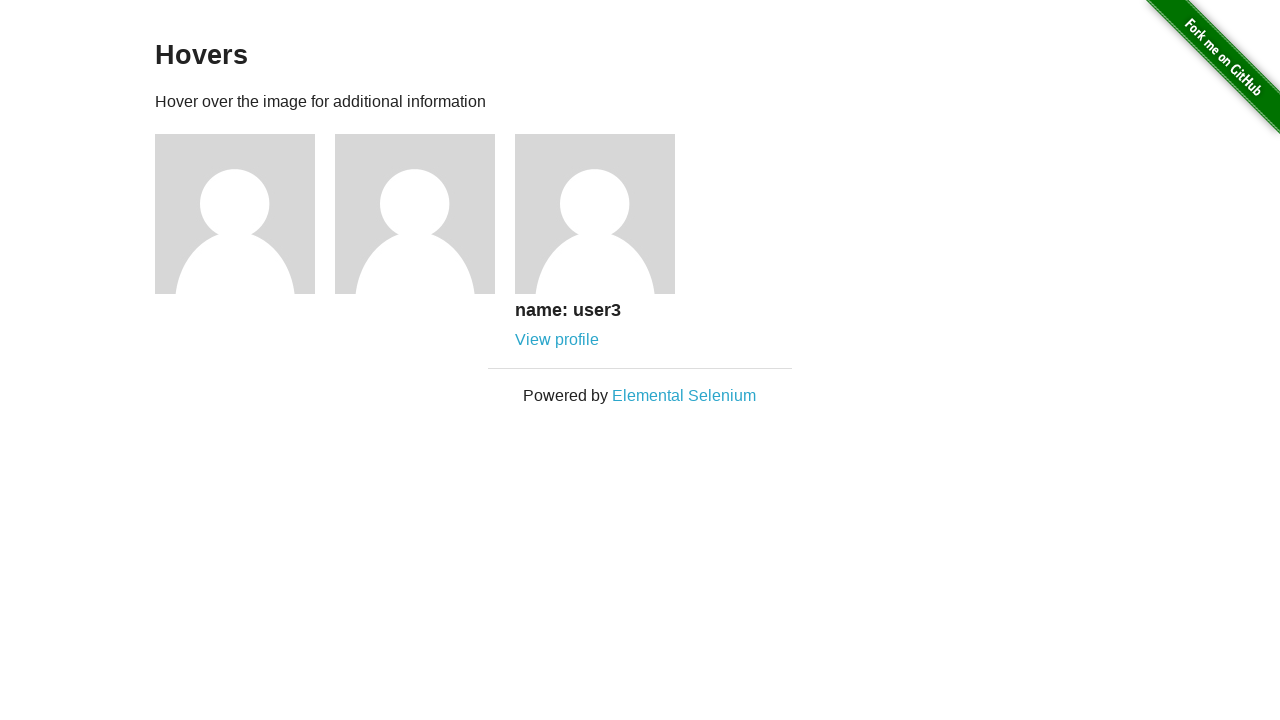

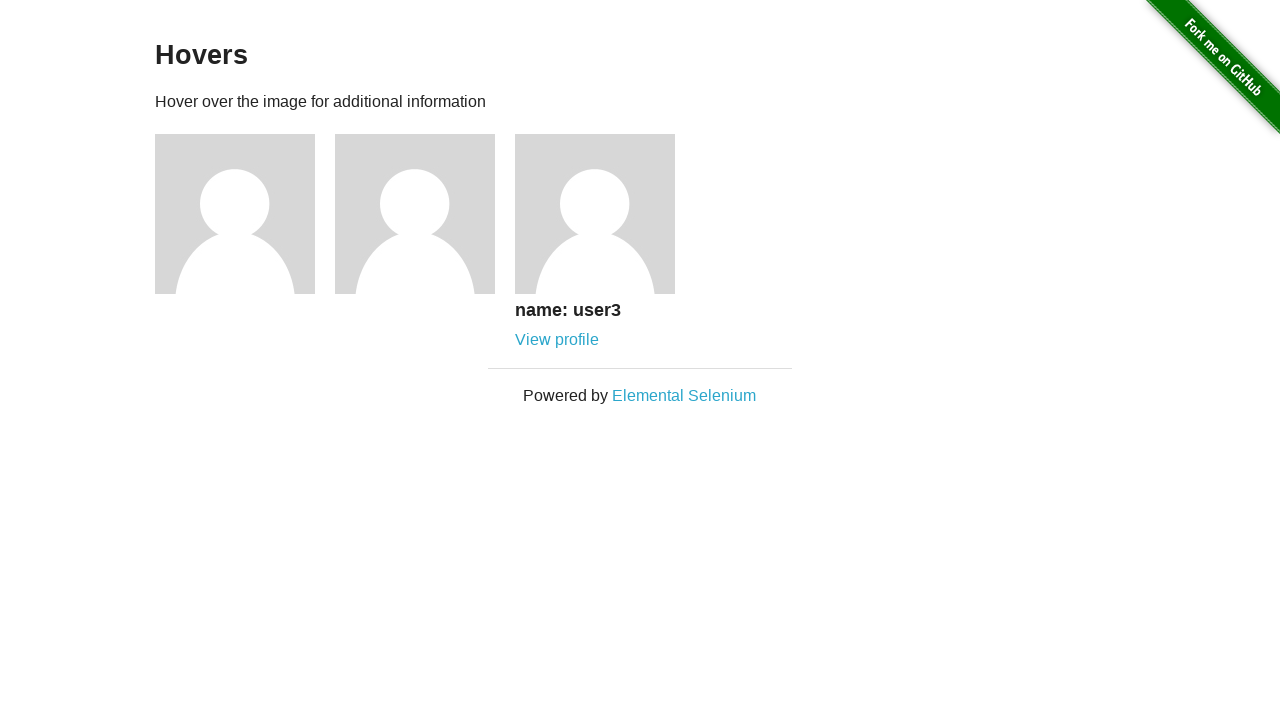